Tests marking all todo items as completed using the toggle all checkbox

Starting URL: https://demo.playwright.dev/todomvc

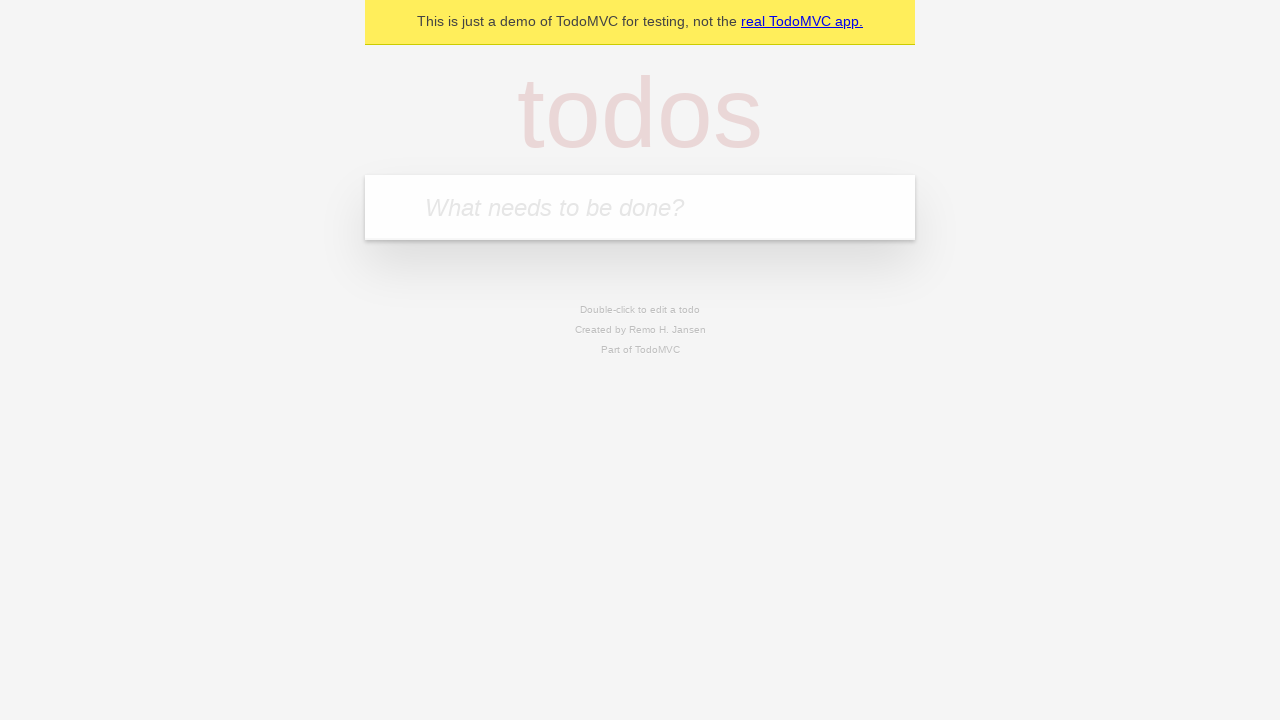

Filled todo input with 'buy some cheese' on internal:attr=[placeholder="What needs to be done?"i]
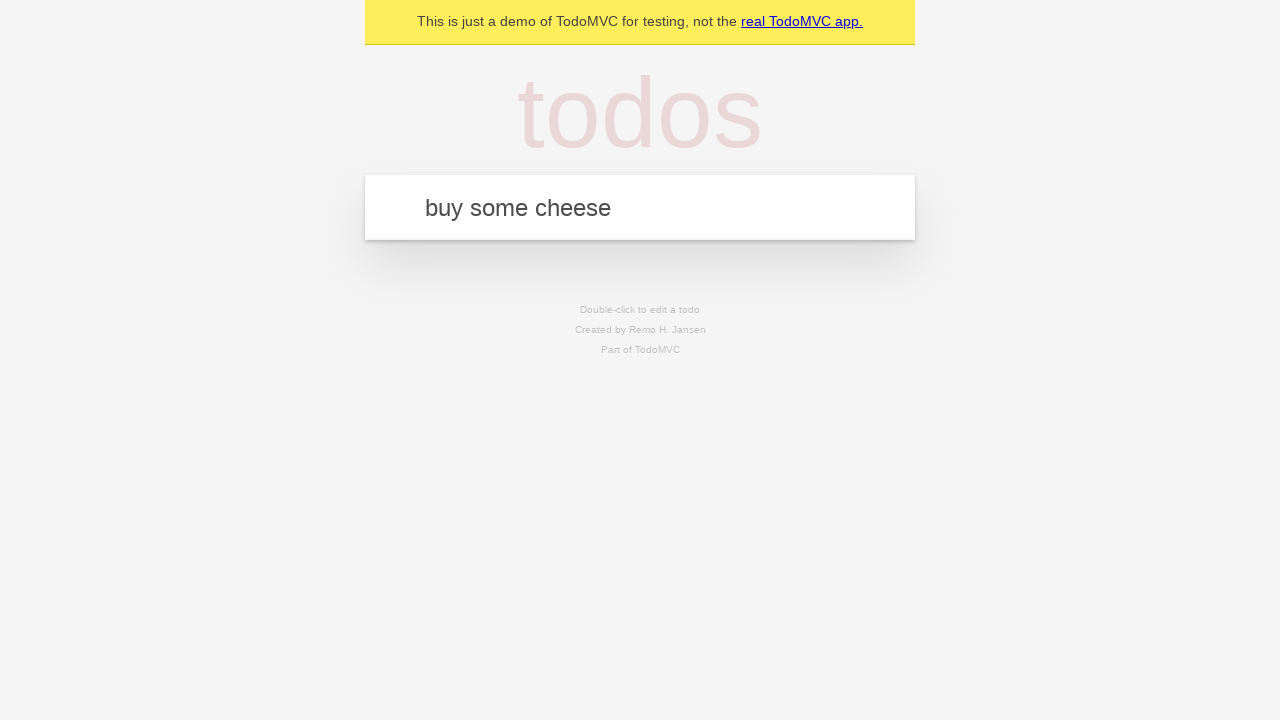

Pressed Enter to create first todo item on internal:attr=[placeholder="What needs to be done?"i]
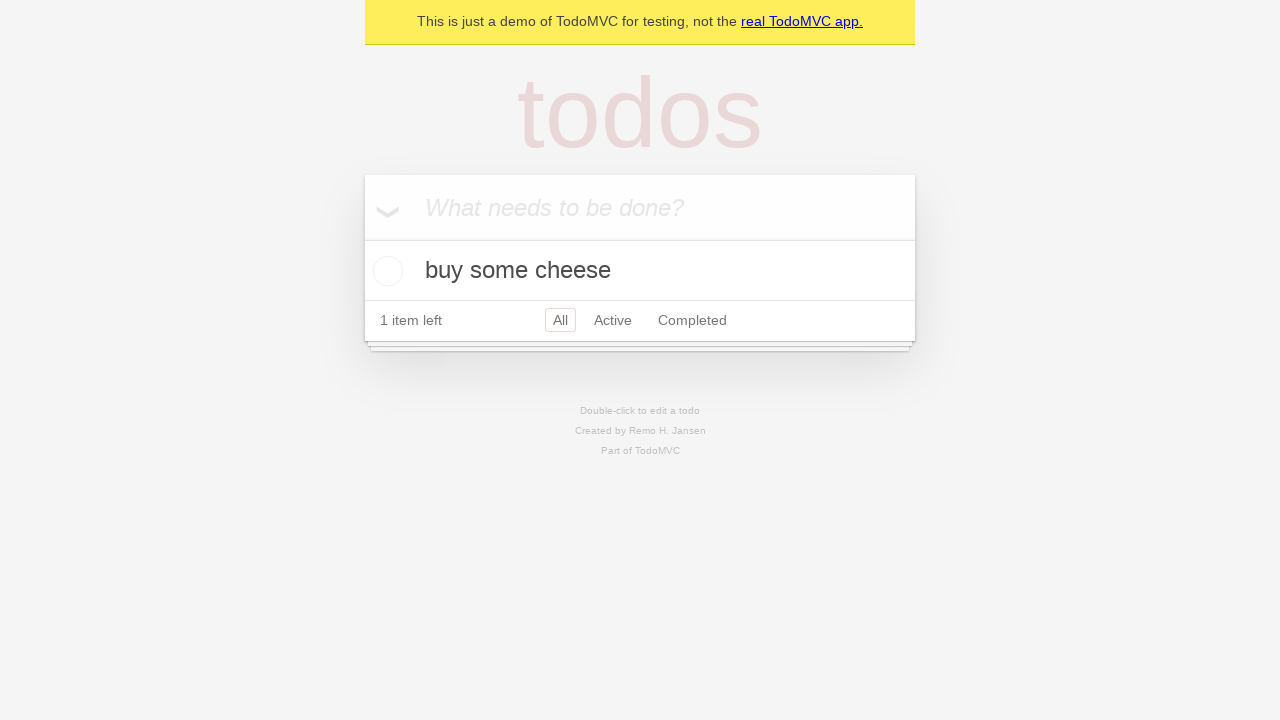

Filled todo input with 'feed the cat' on internal:attr=[placeholder="What needs to be done?"i]
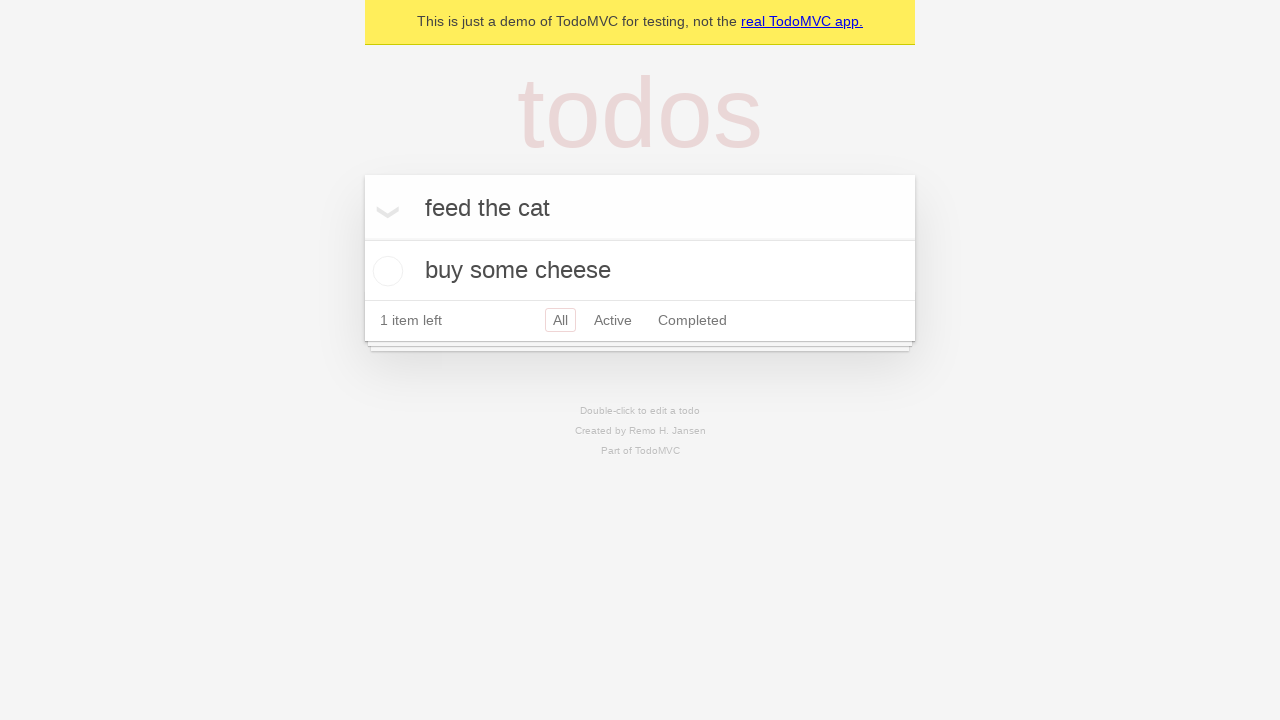

Pressed Enter to create second todo item on internal:attr=[placeholder="What needs to be done?"i]
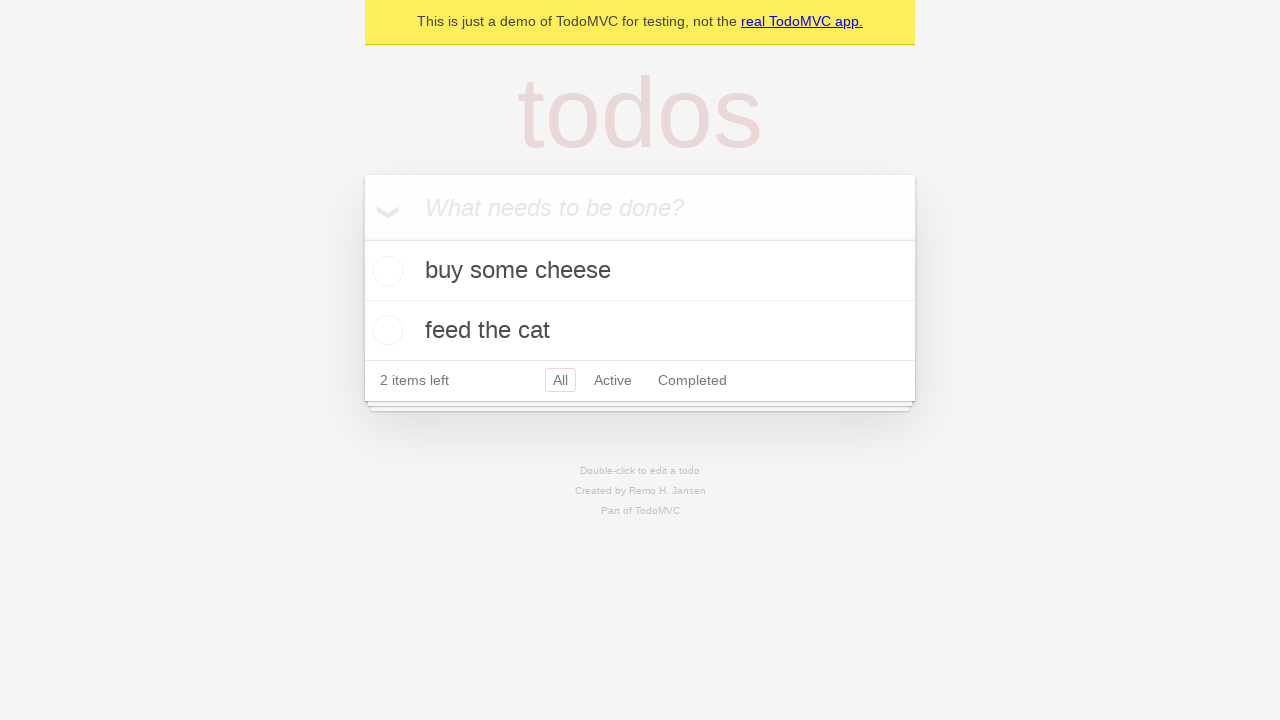

Filled todo input with 'book a doctors appointment' on internal:attr=[placeholder="What needs to be done?"i]
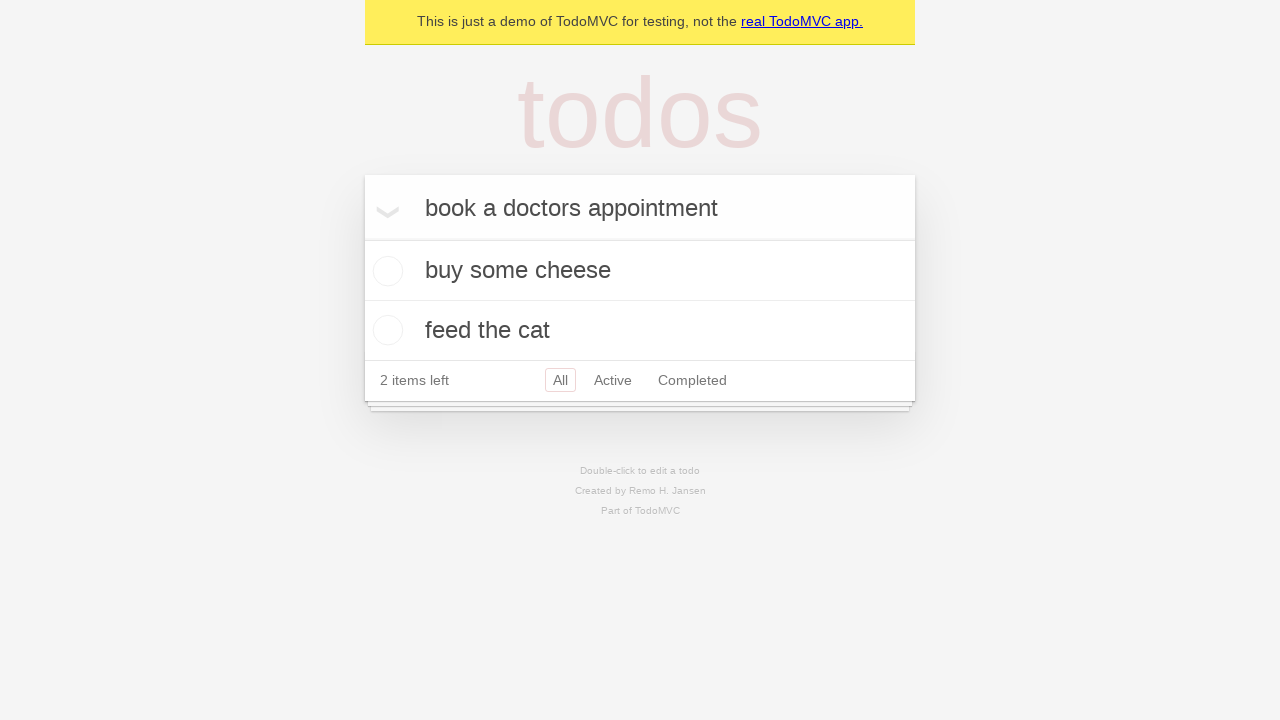

Pressed Enter to create third todo item on internal:attr=[placeholder="What needs to be done?"i]
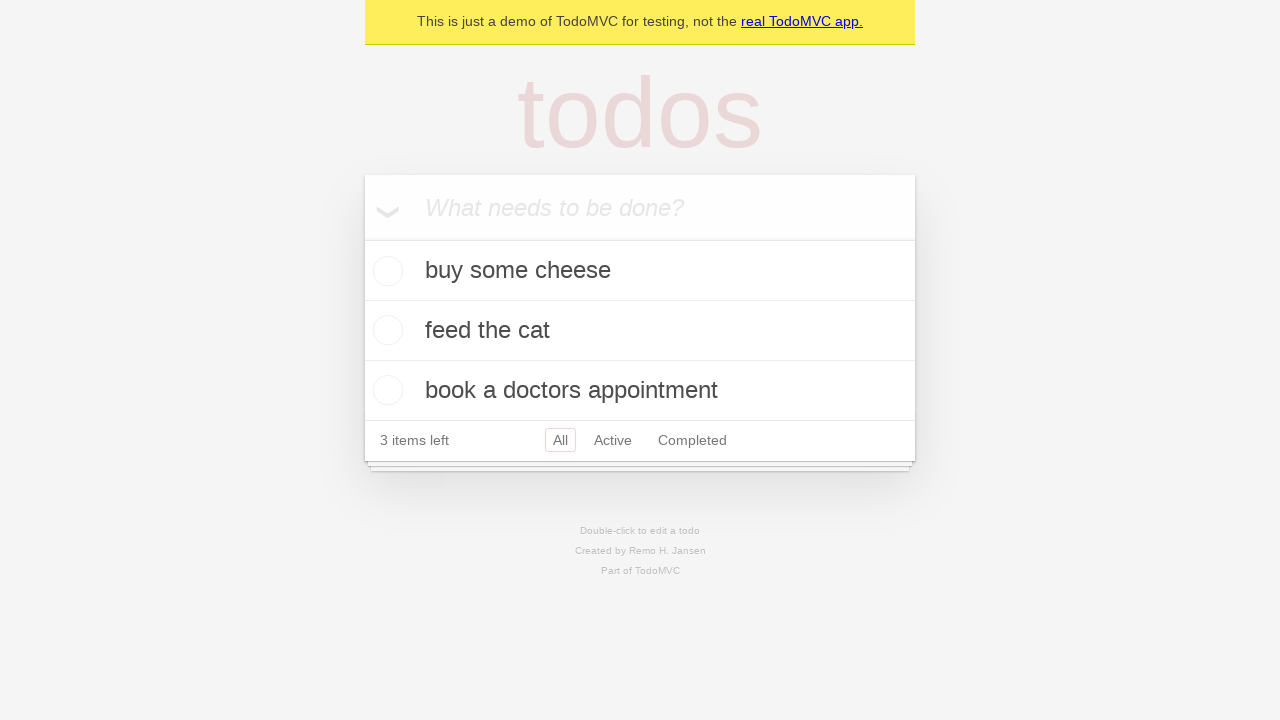

Clicked 'Mark all as complete' checkbox to mark all items as completed at (362, 238) on internal:label="Mark all as complete"i
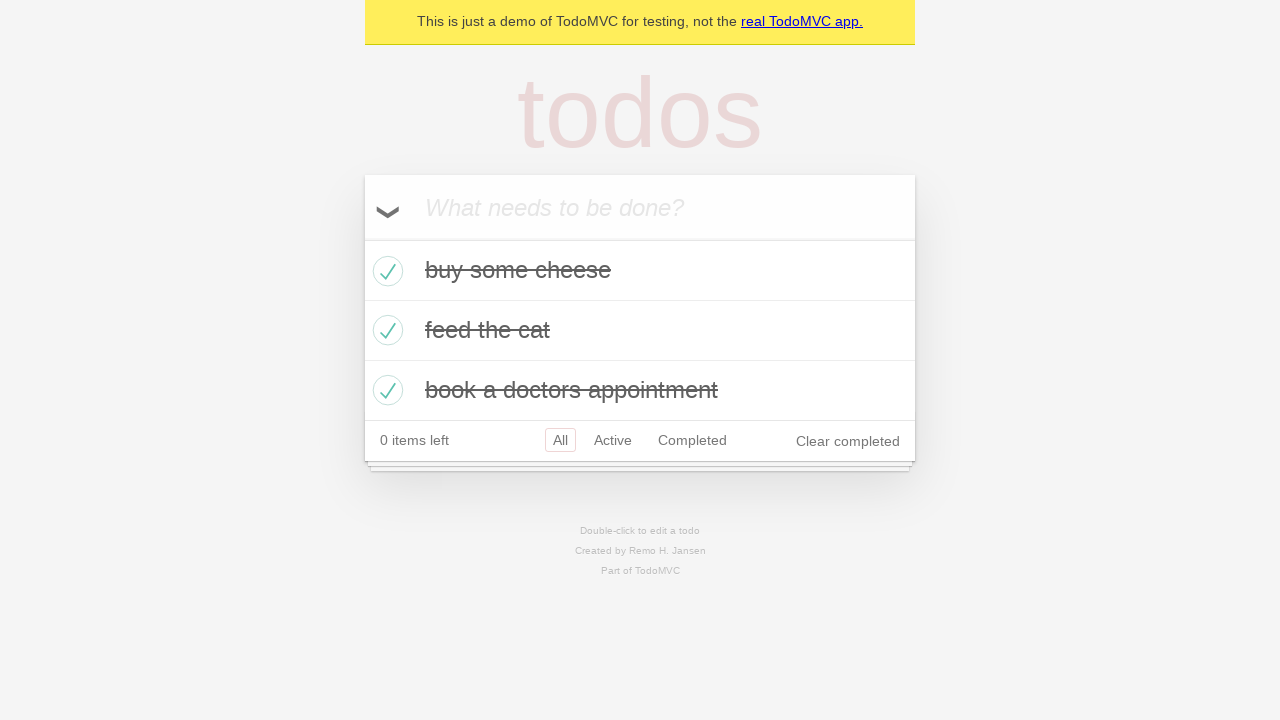

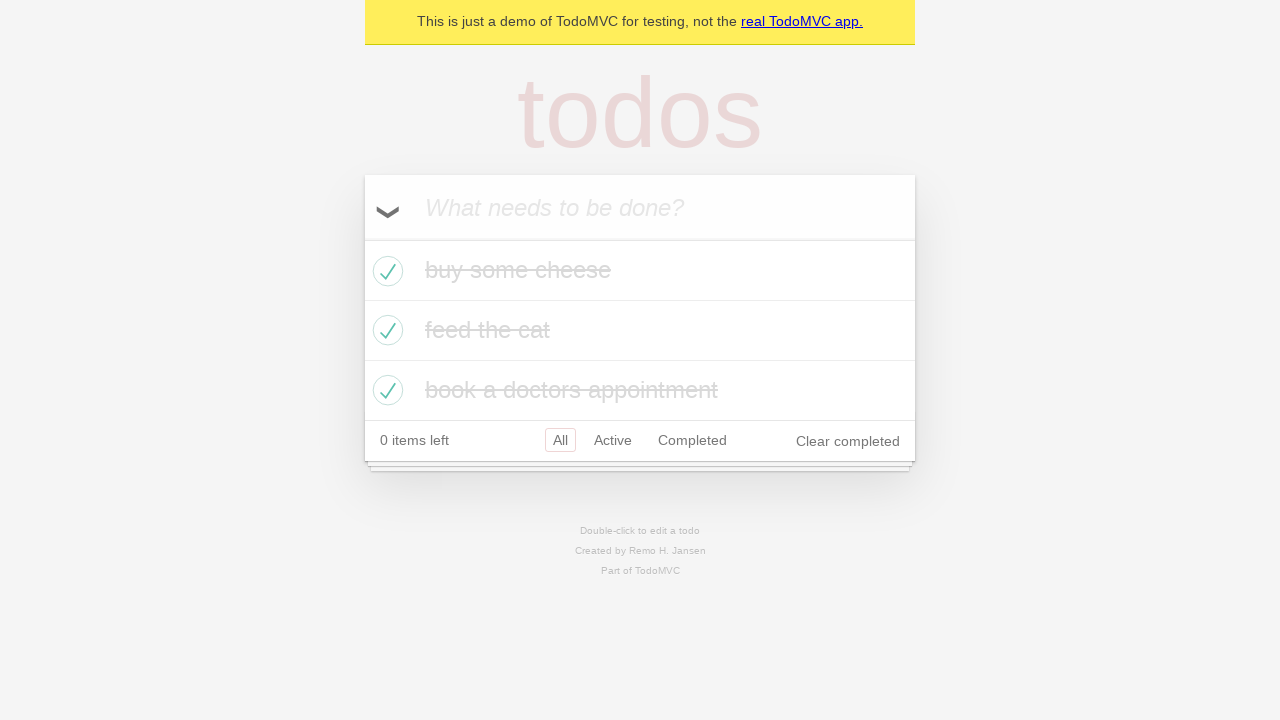